Tests drag and drop functionality on the jQuery UI demo page by dragging a source element onto a target drop zone within an iframe.

Starting URL: https://jqueryui.com/droppable/

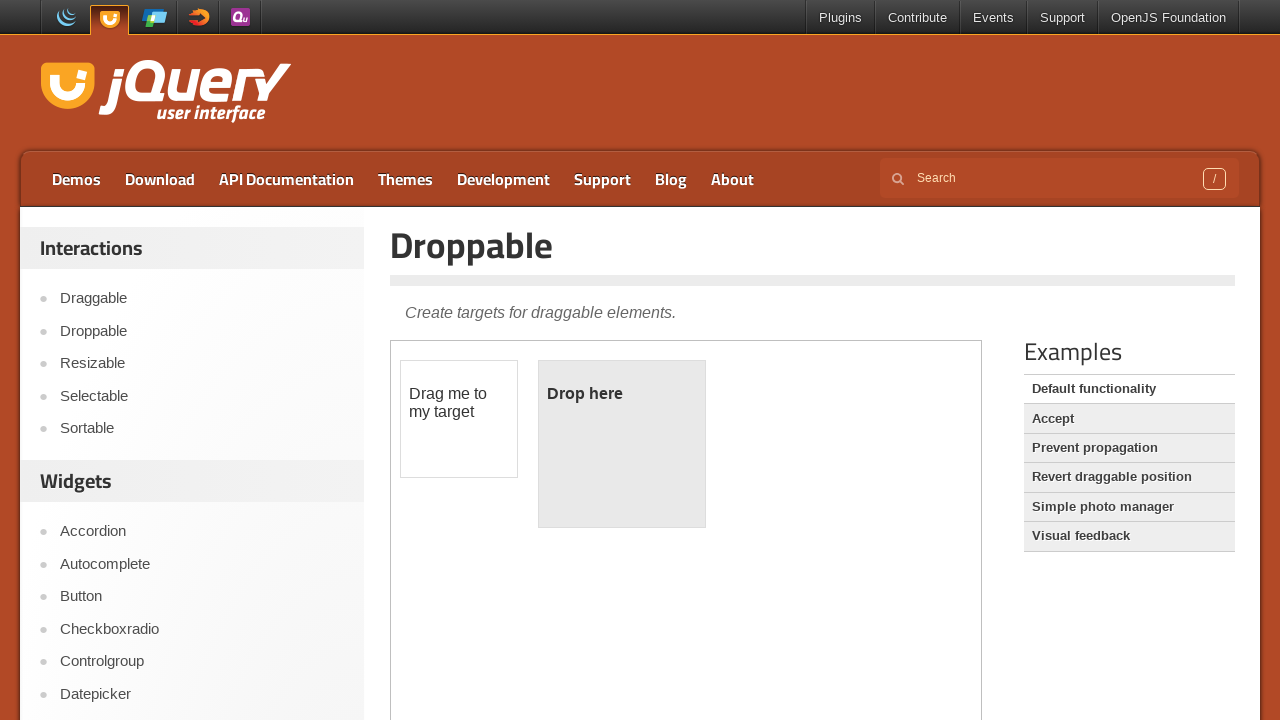

Navigated to jQuery UI droppable demo page
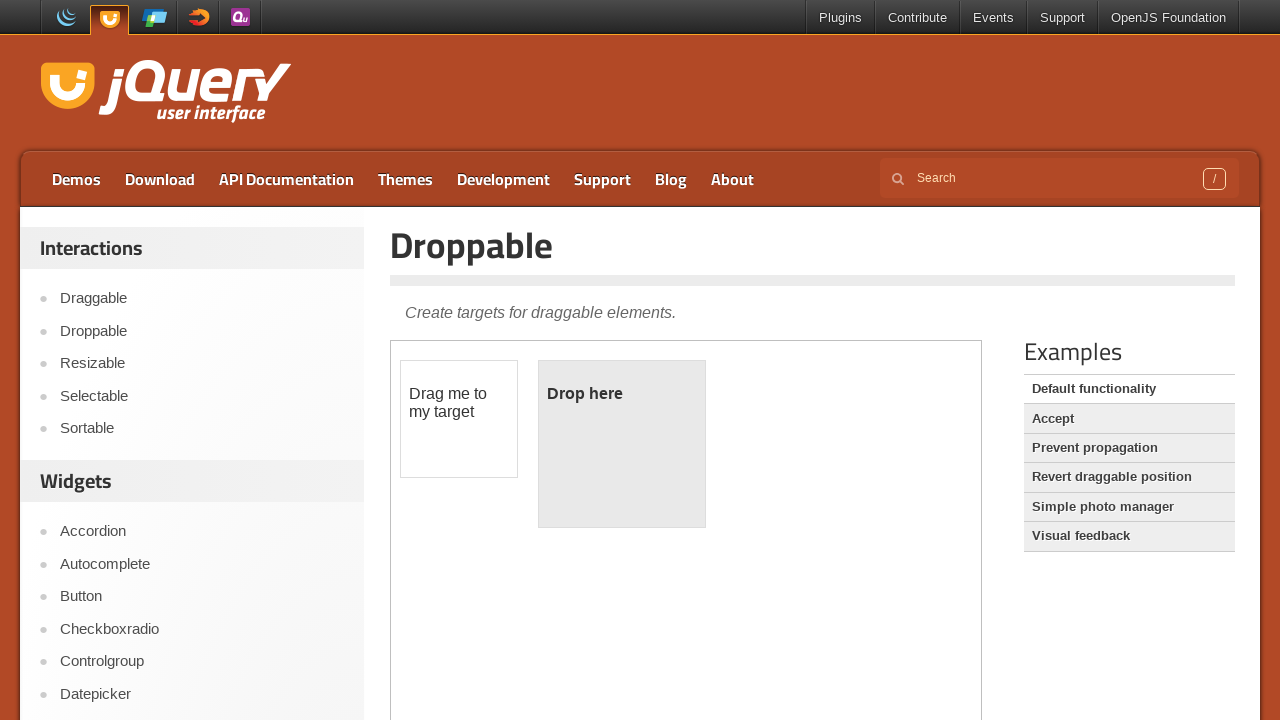

Located the demo iframe
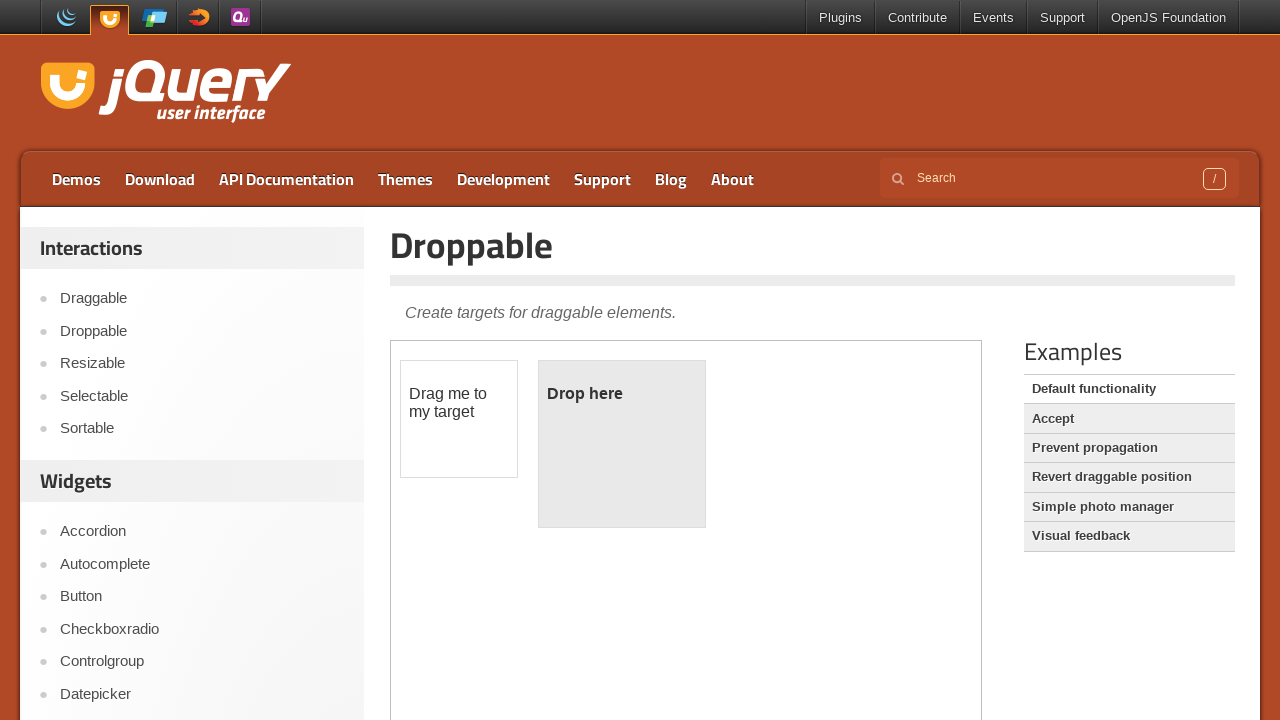

Located draggable source element with id 'draggable'
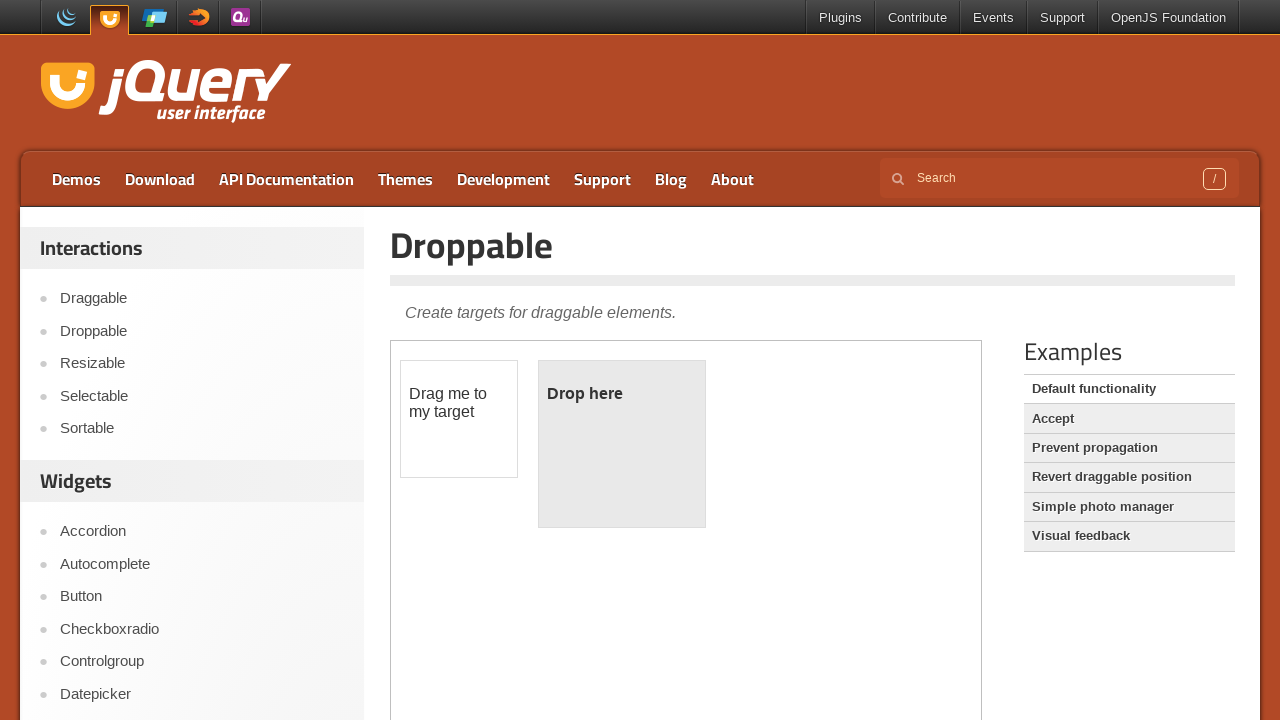

Located droppable target element with id 'droppable'
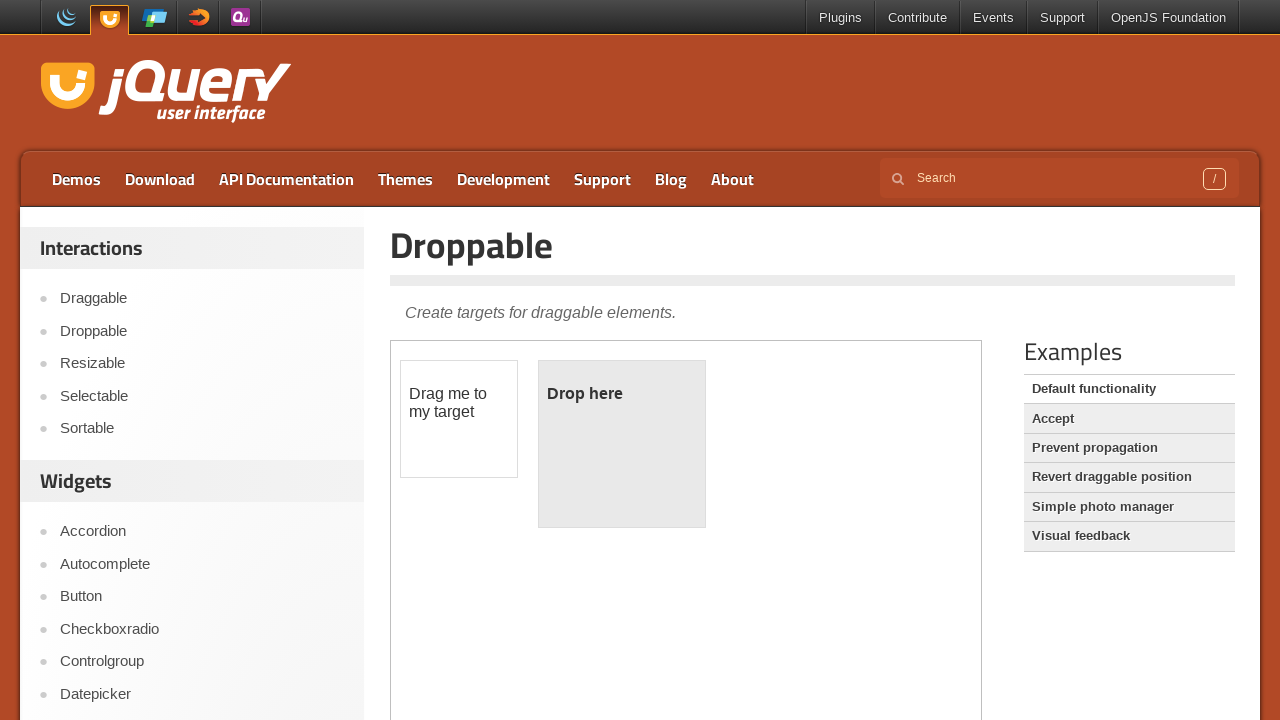

Dragged source element onto target drop zone at (622, 444)
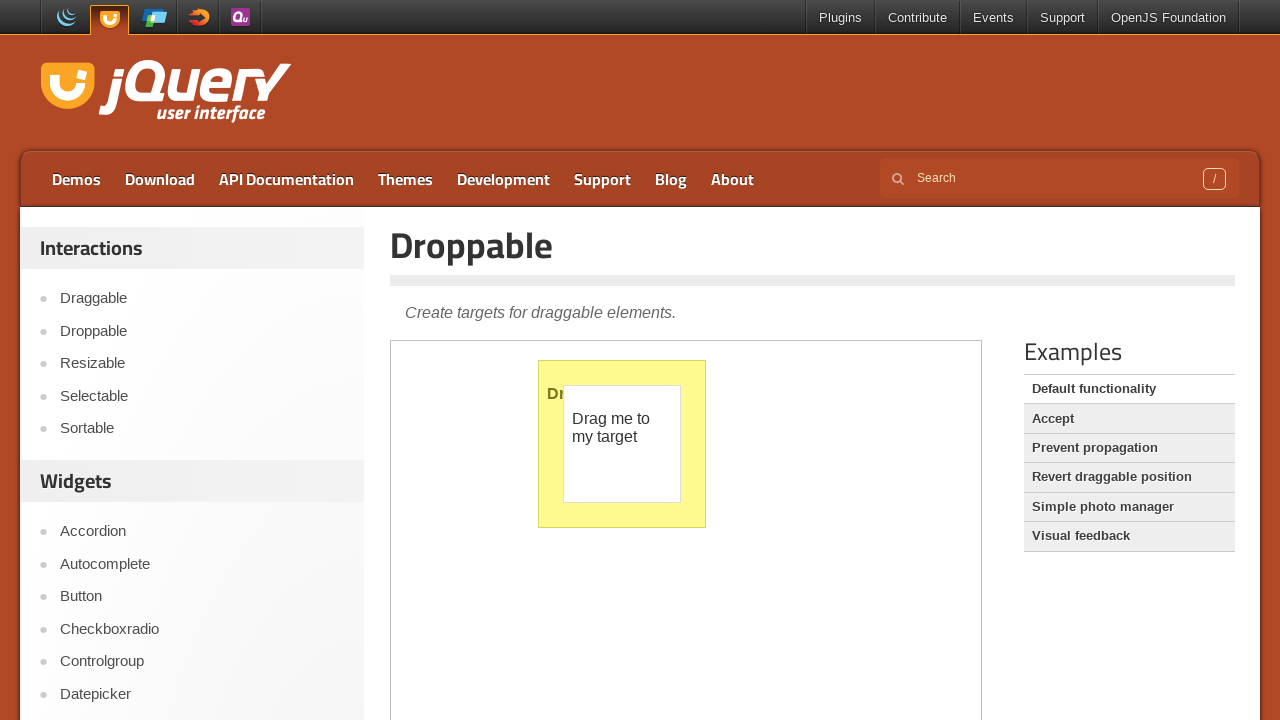

Waited for drag and drop animation to complete
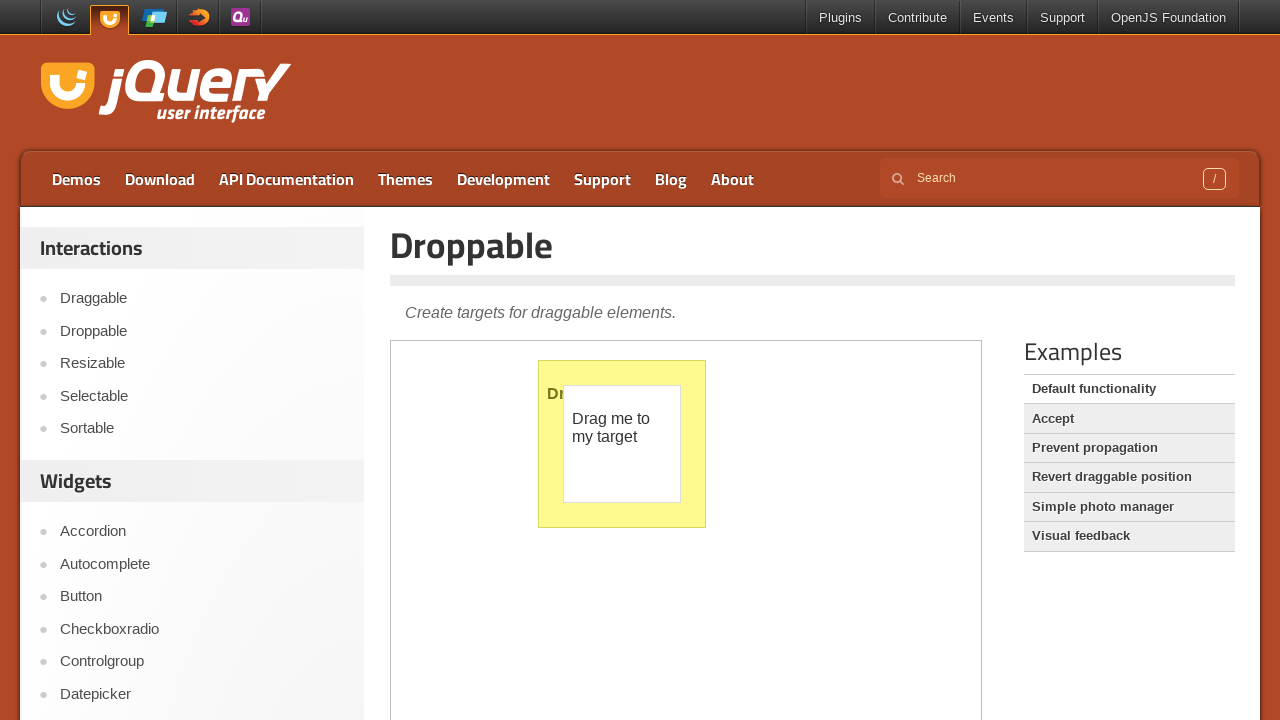

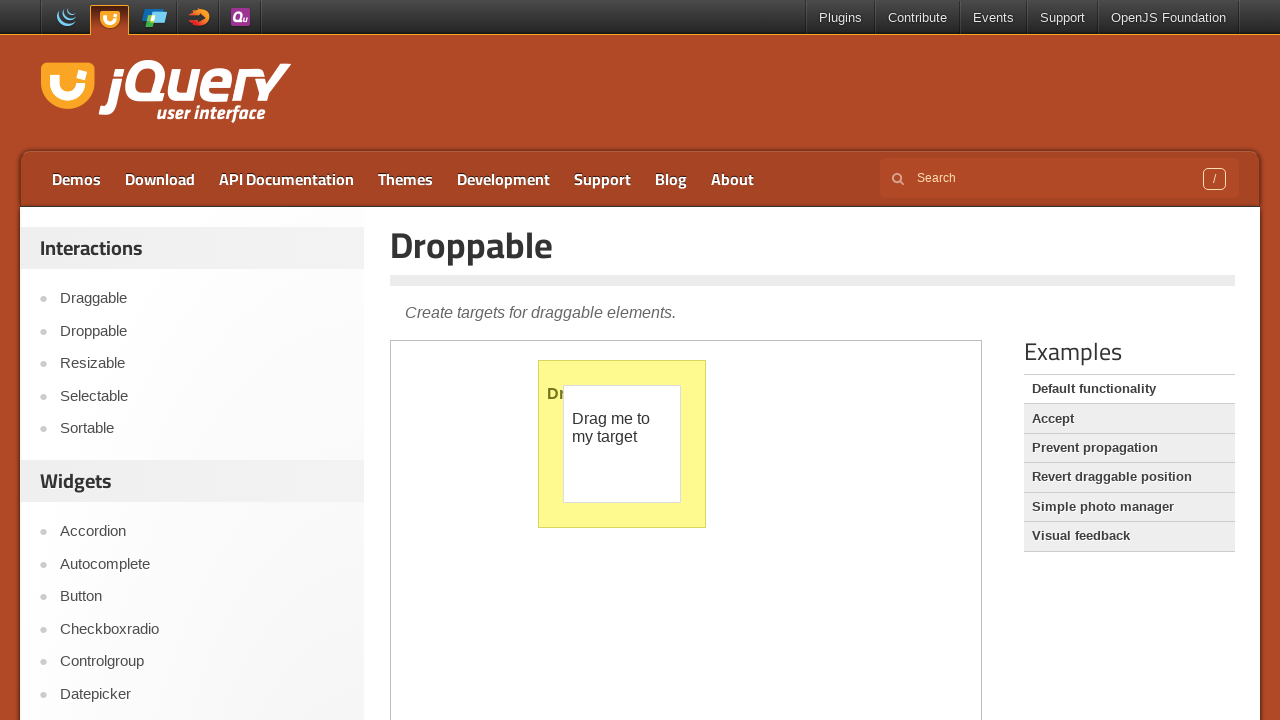